Tests login error message when no credentials are provided

Starting URL: https://www.saucedemo.com/

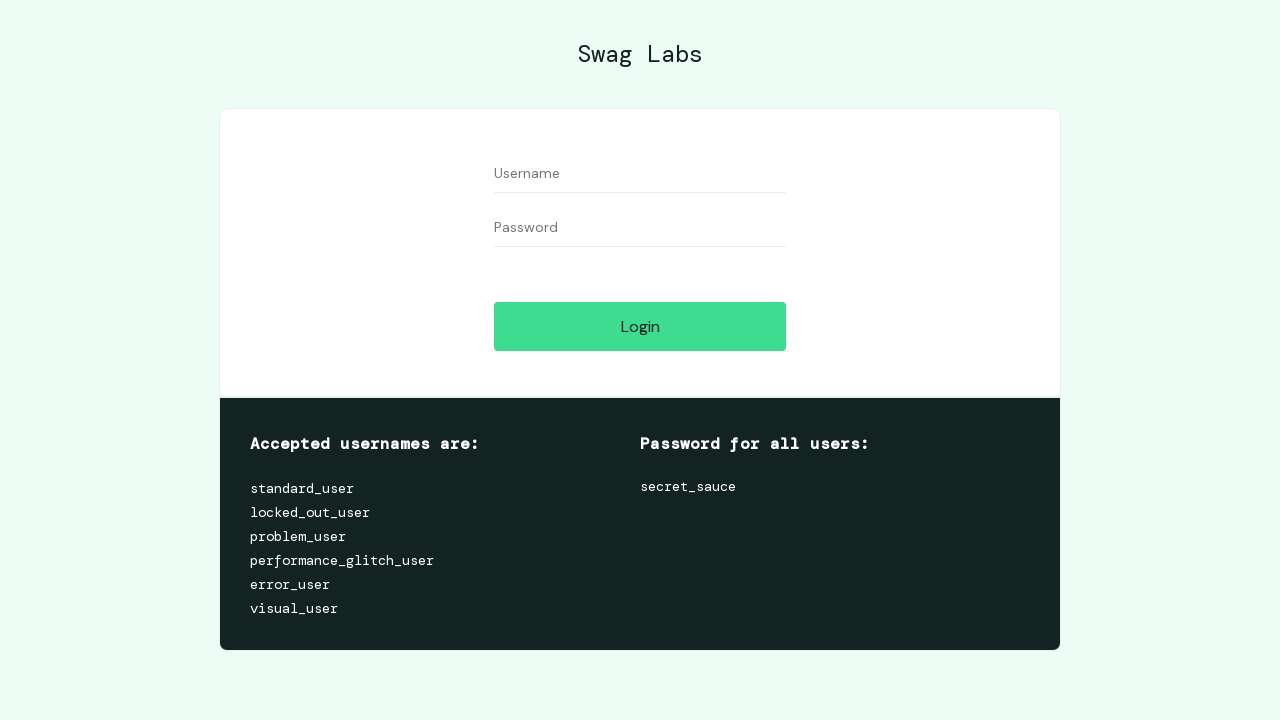

Clicked login button without providing any credentials at (640, 326) on #login-button
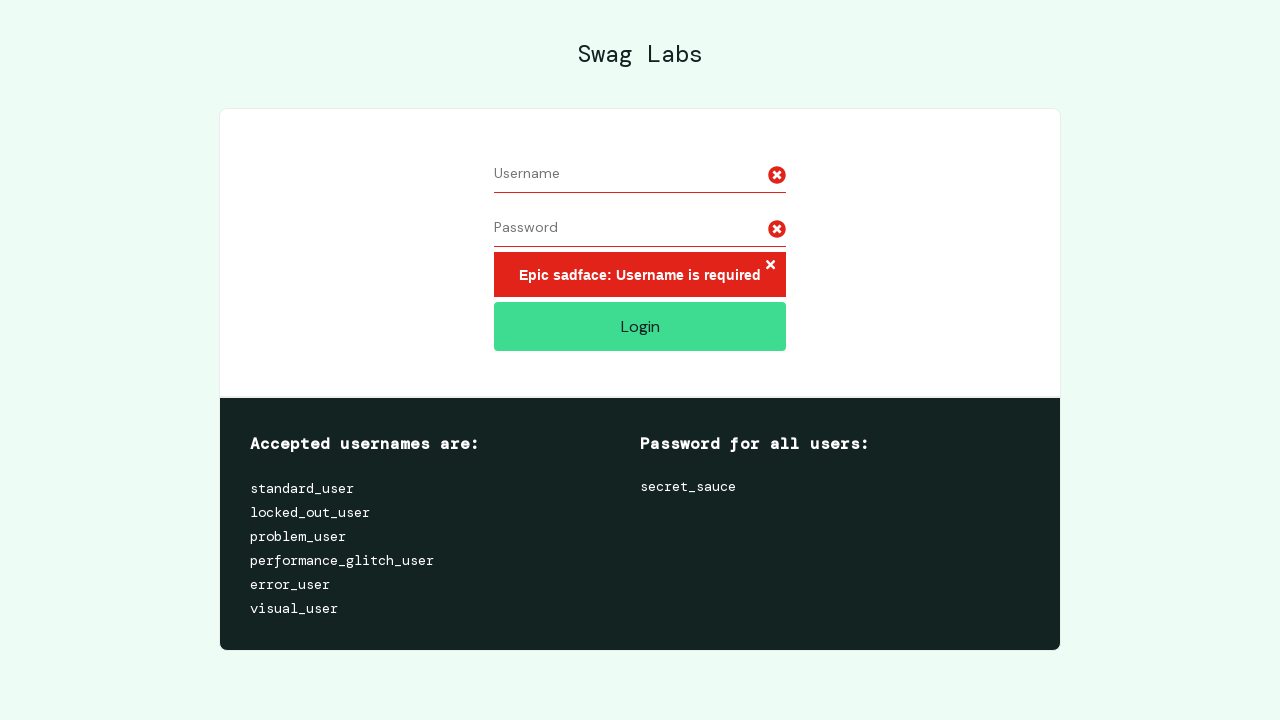

Login error message appeared on page
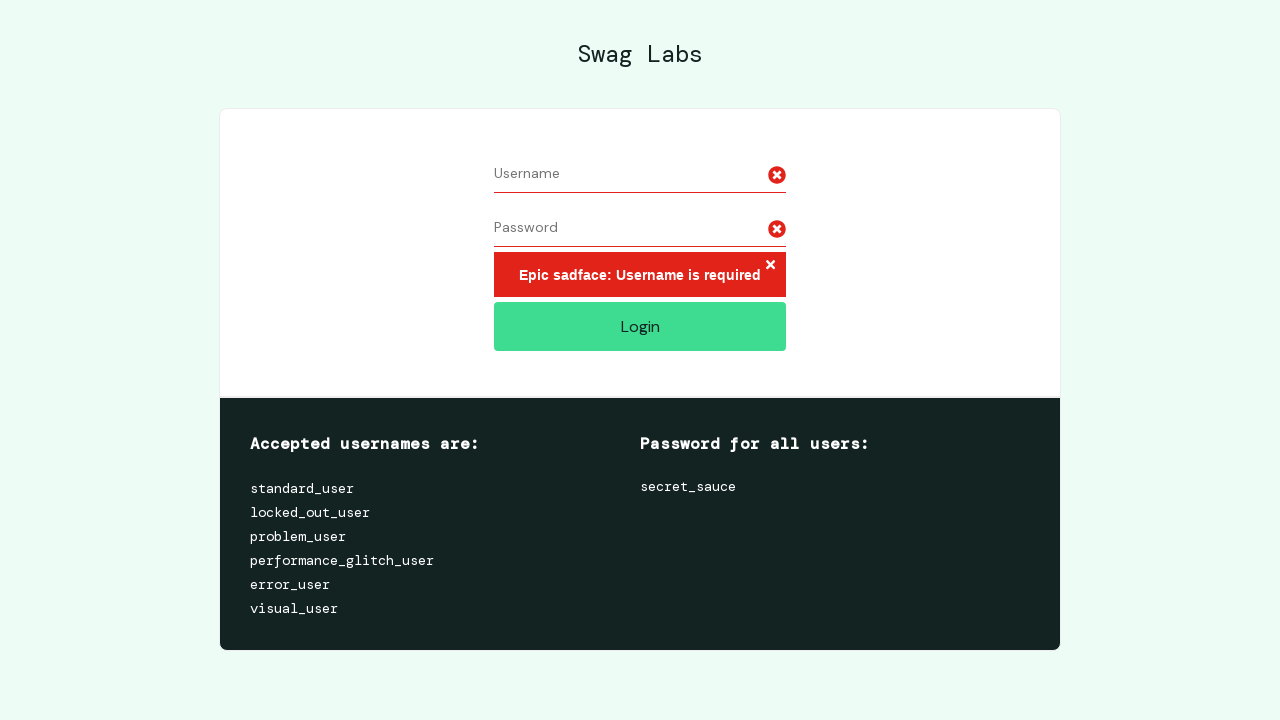

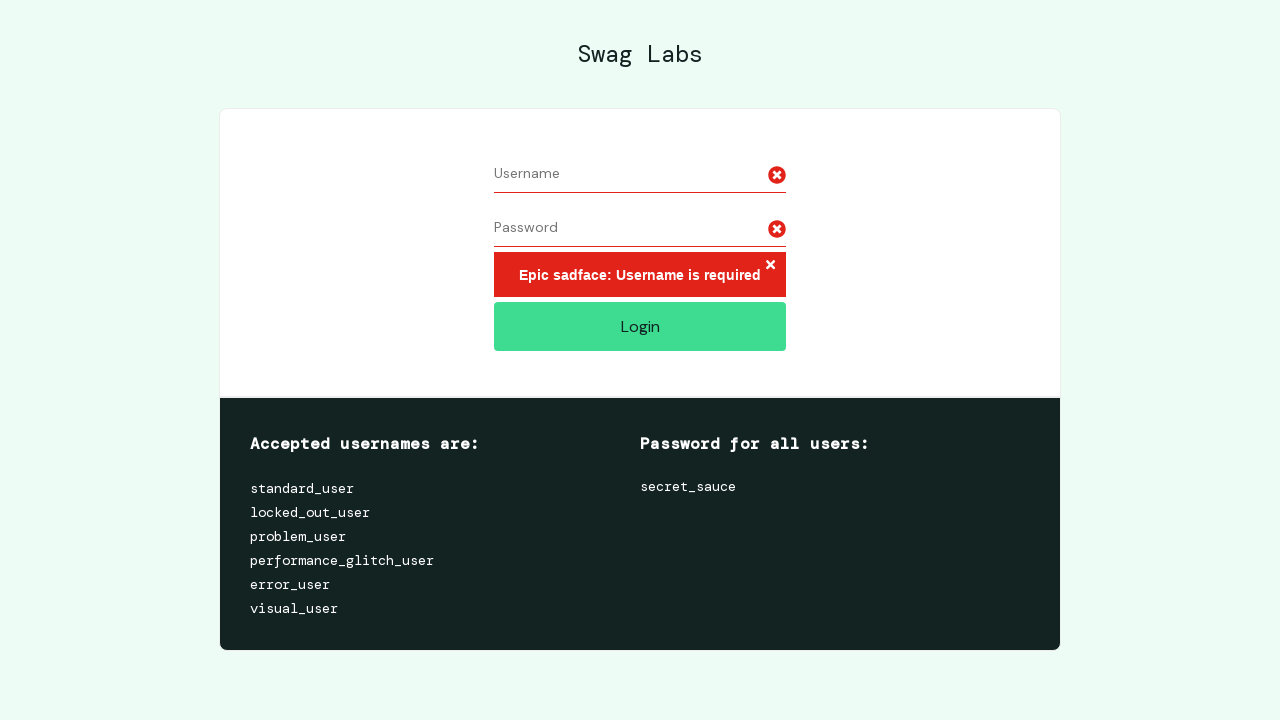